Tests the HSBC property valuation tool by interacting with the region selection dropdown, clicking to open it and selecting an option from the menu.

Starting URL: https://www.hsbc.com.hk/zh-hk/mortgages/tools/property-valuation/

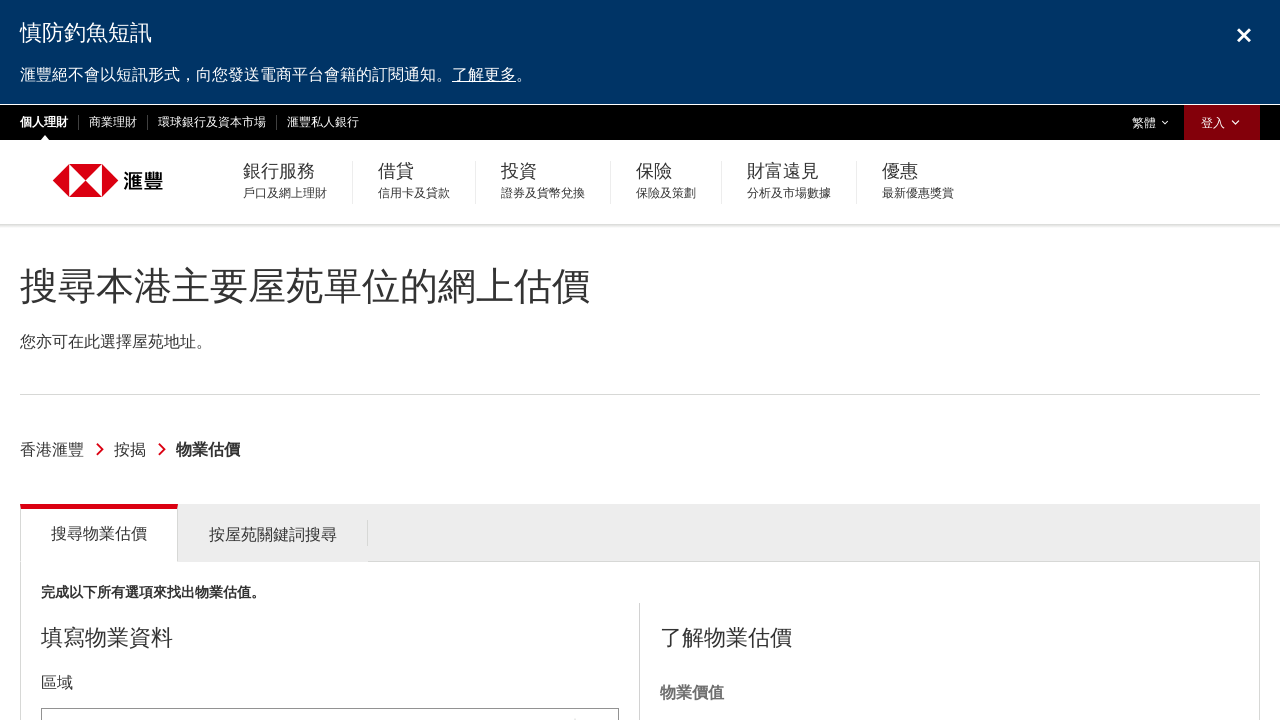

Page loaded and network idle
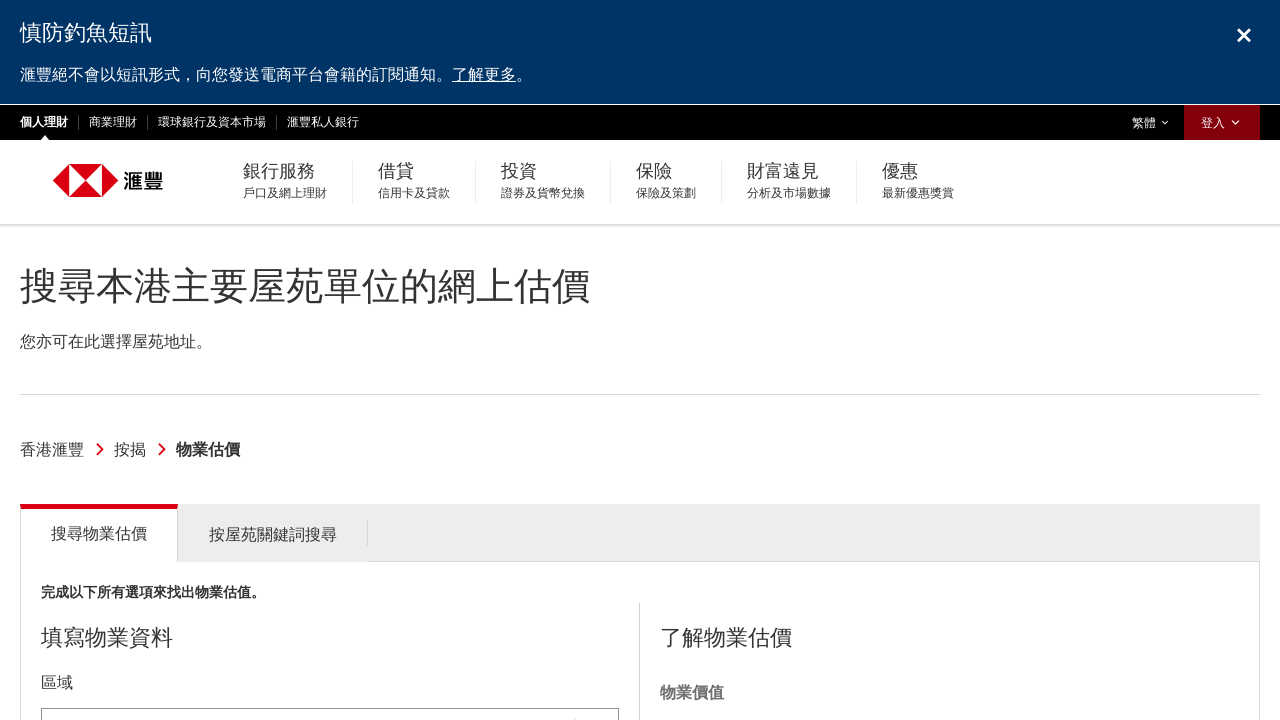

Clicked on region dropdown to open it at (330, 698) on #tools_form_1_selectized
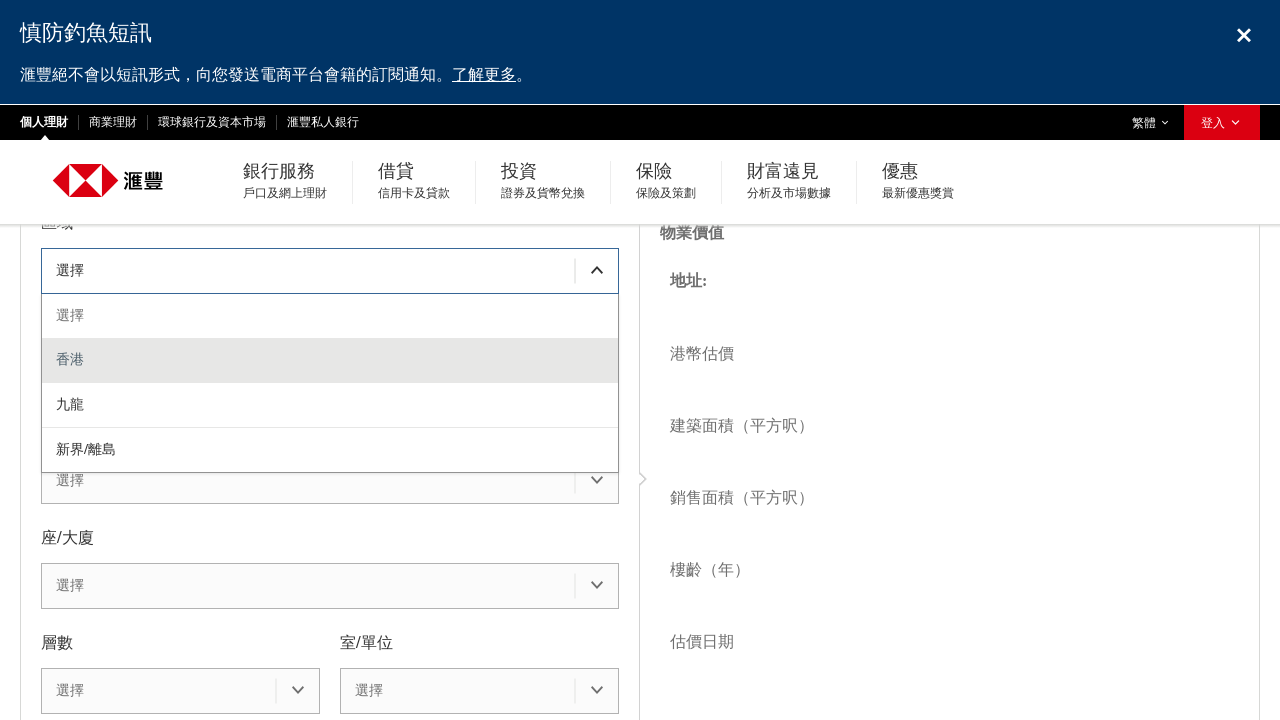

Region dropdown menu appeared
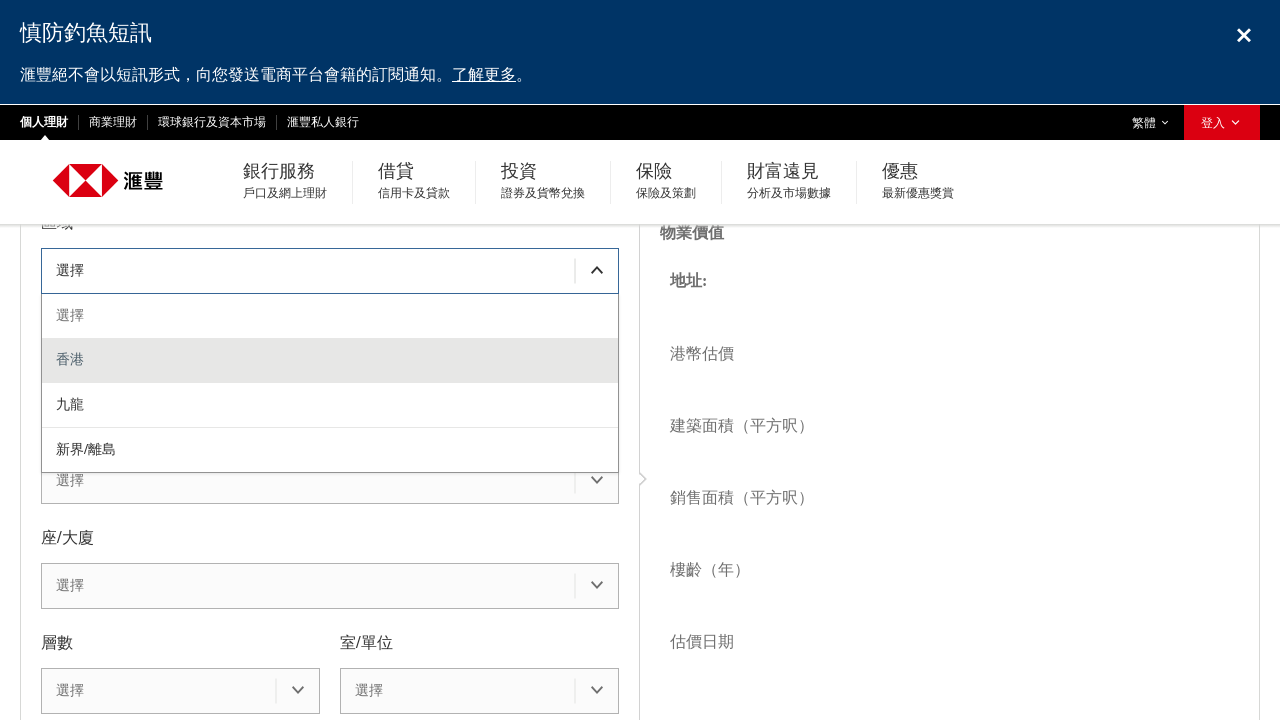

Selected second option from region dropdown at (330, 361) on #tools_form_1_menu div >> nth=1
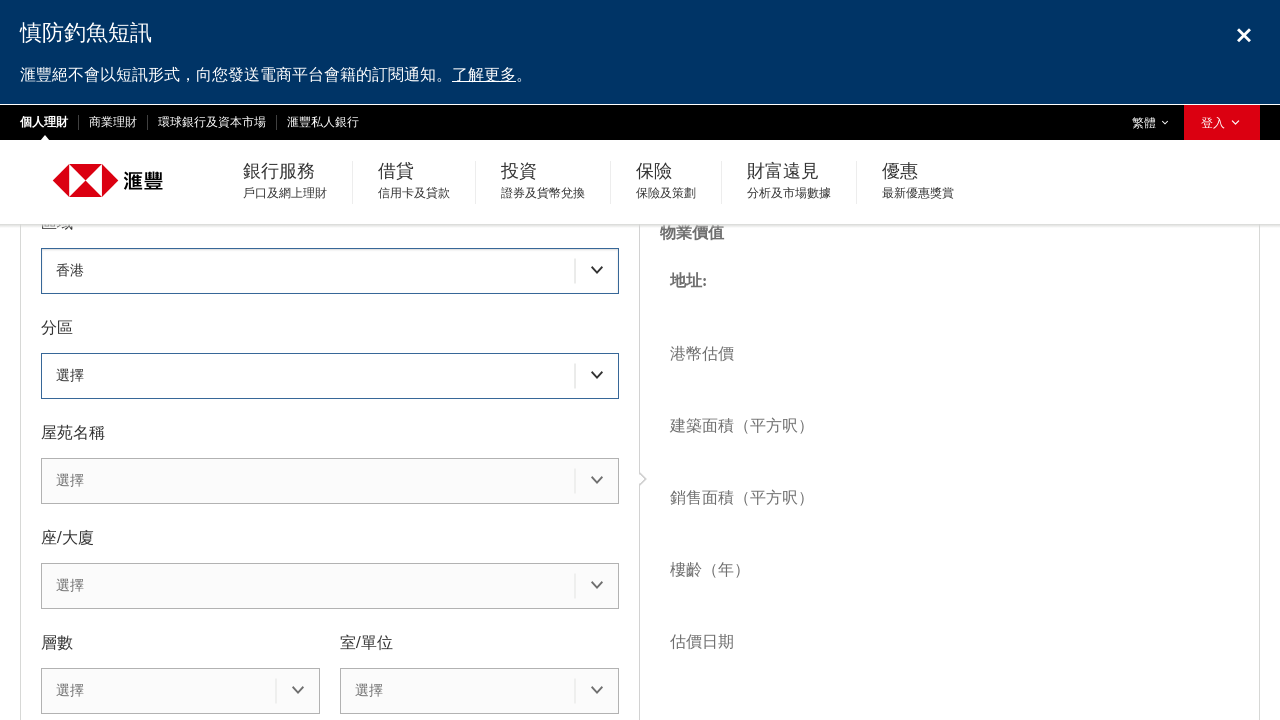

Waited 500ms for selection to register
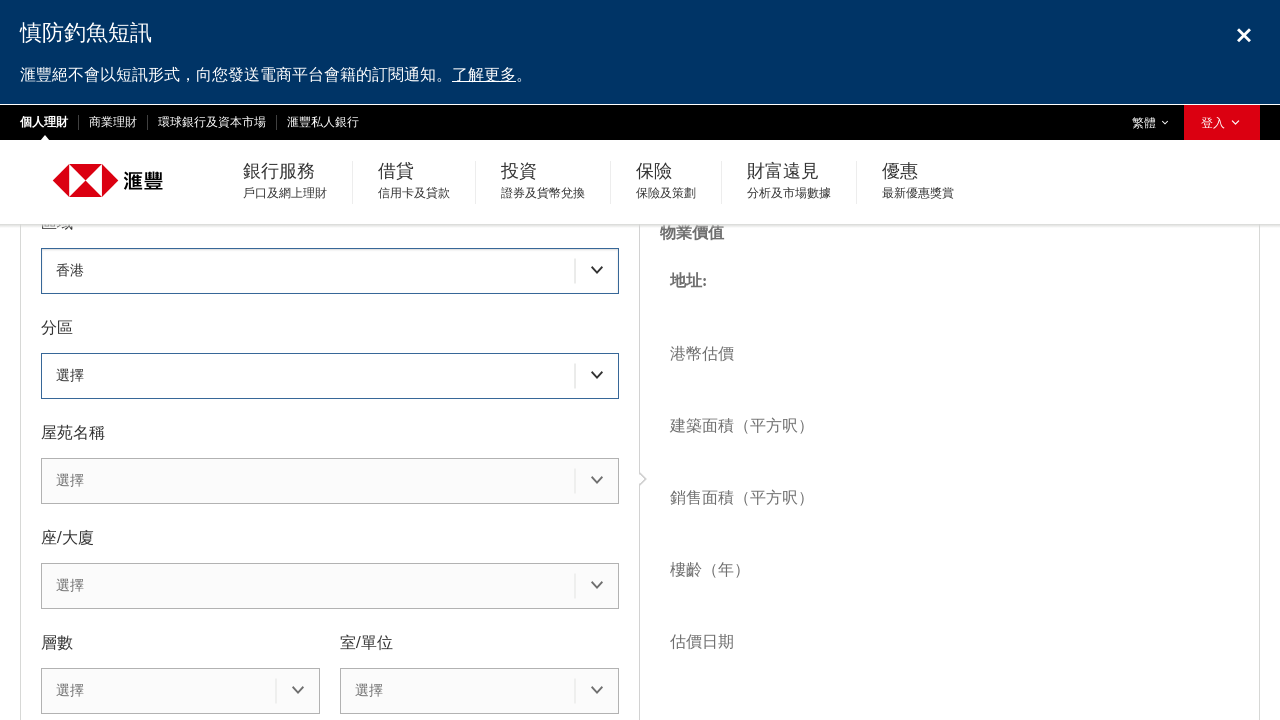

Verified region selection was registered
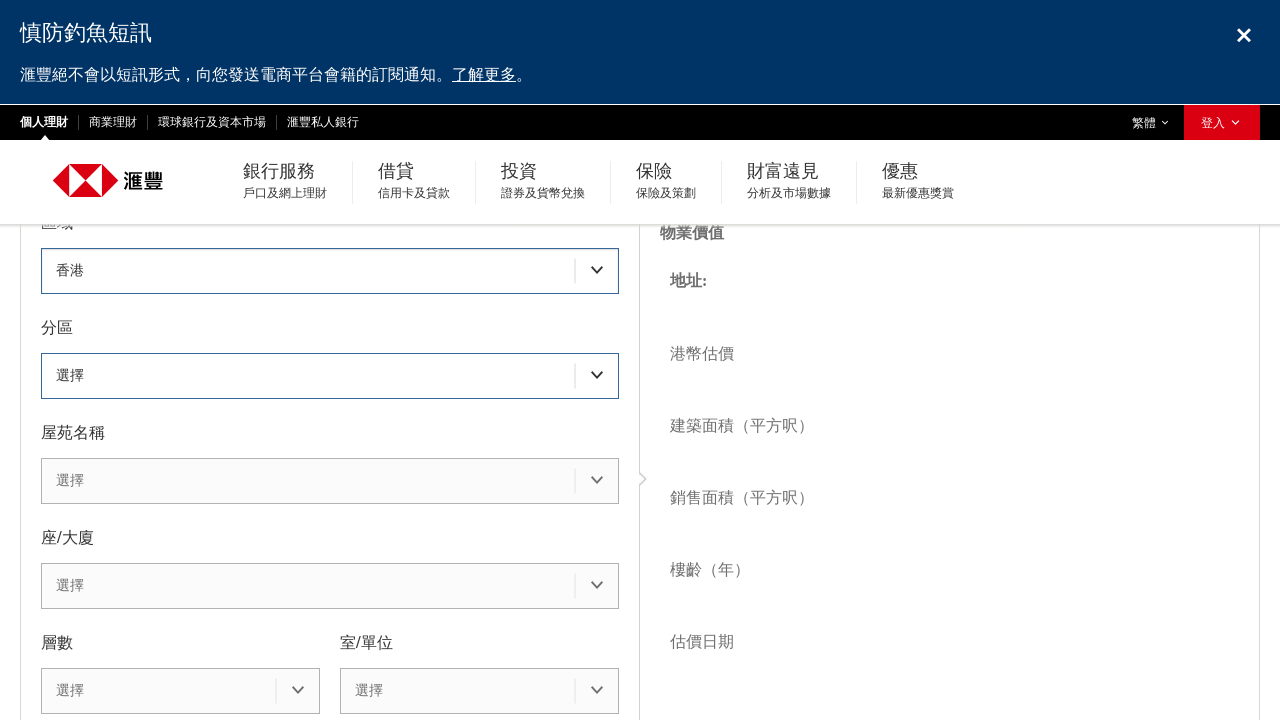

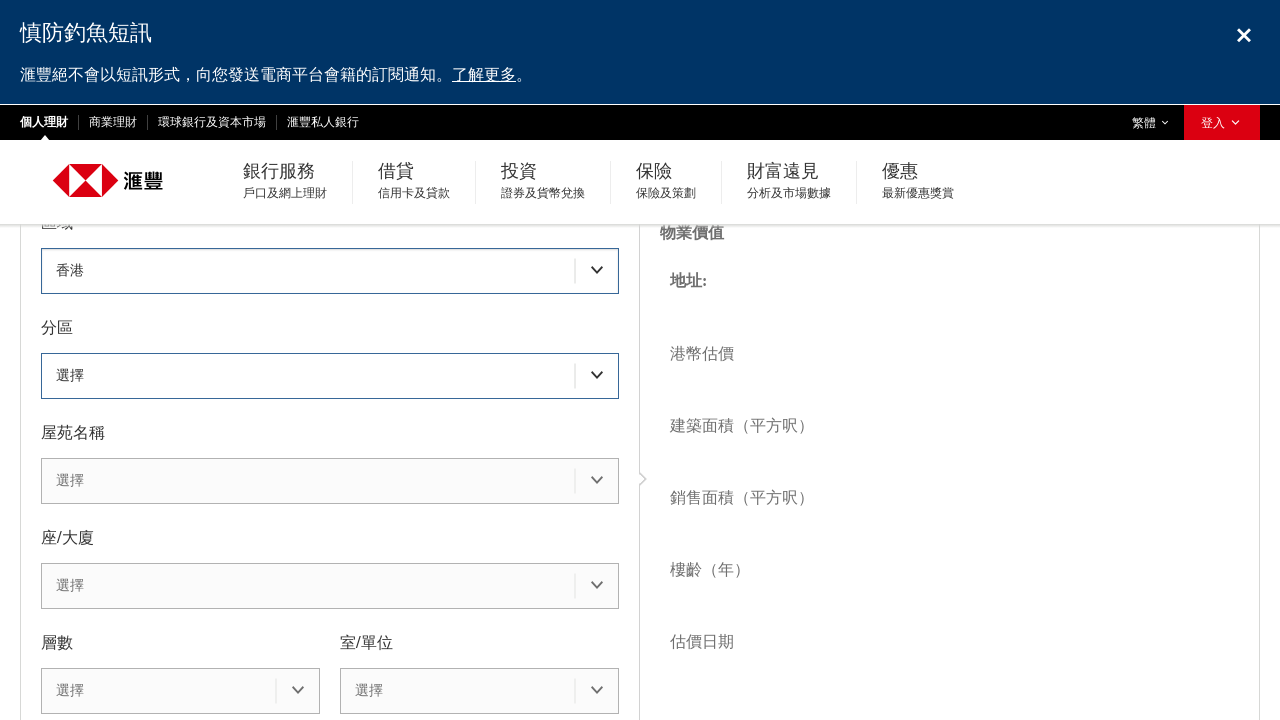